Tests tooltip functionality by hovering over an age input field and verifying the tooltip content appears

Starting URL: https://automationfc.github.io/jquery-tooltip/

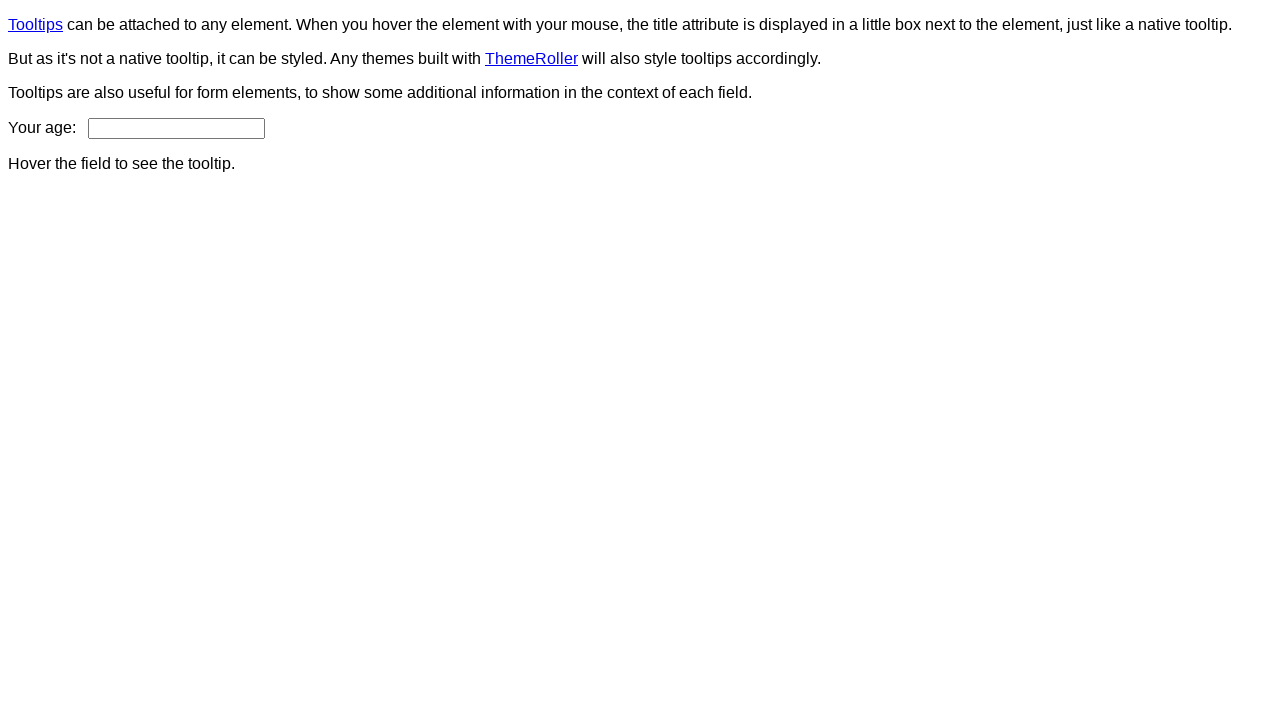

Hovered over age input field to trigger tooltip at (176, 128) on input#age
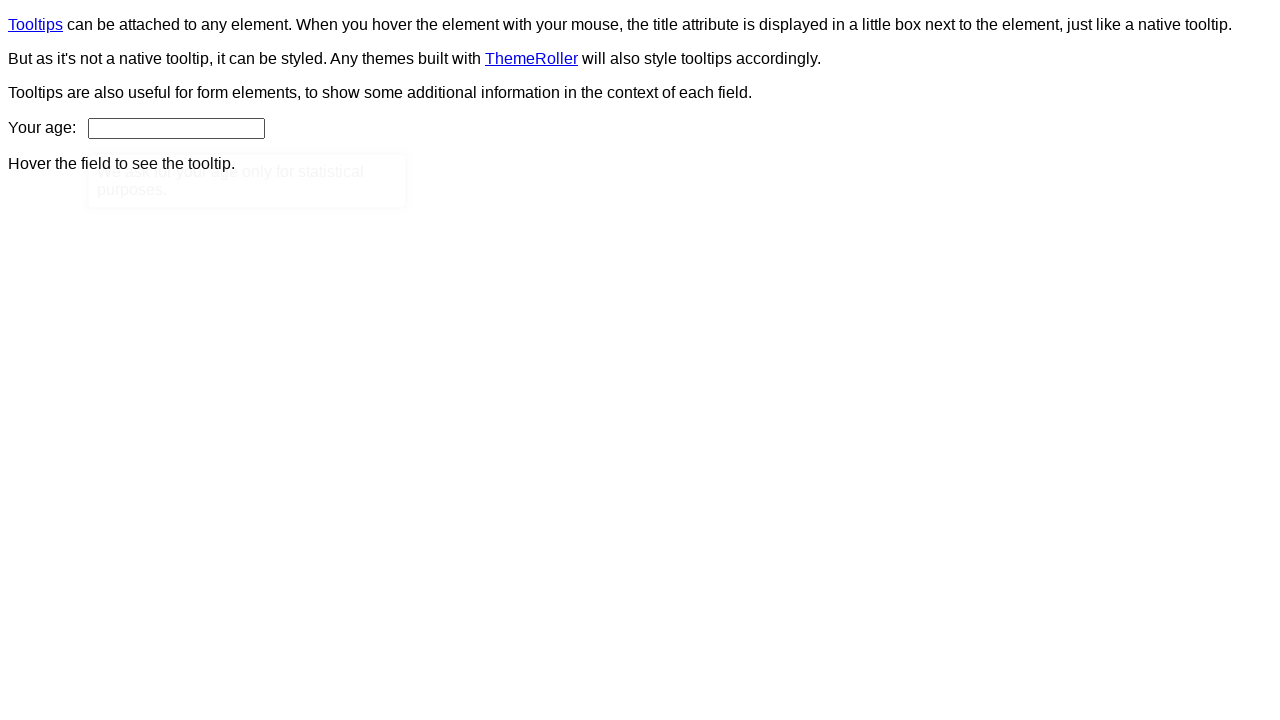

Tooltip content became visible
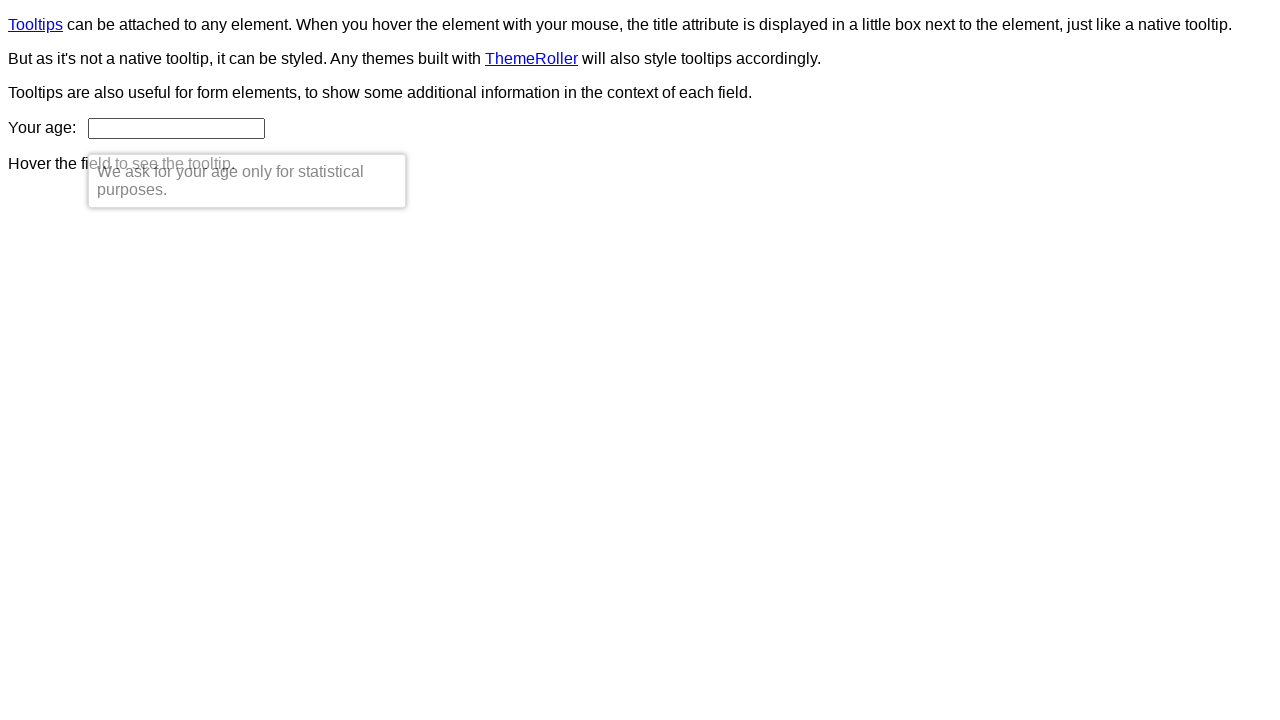

Verified tooltip text matches expected message: 'We ask for your age only for statistical purposes.'
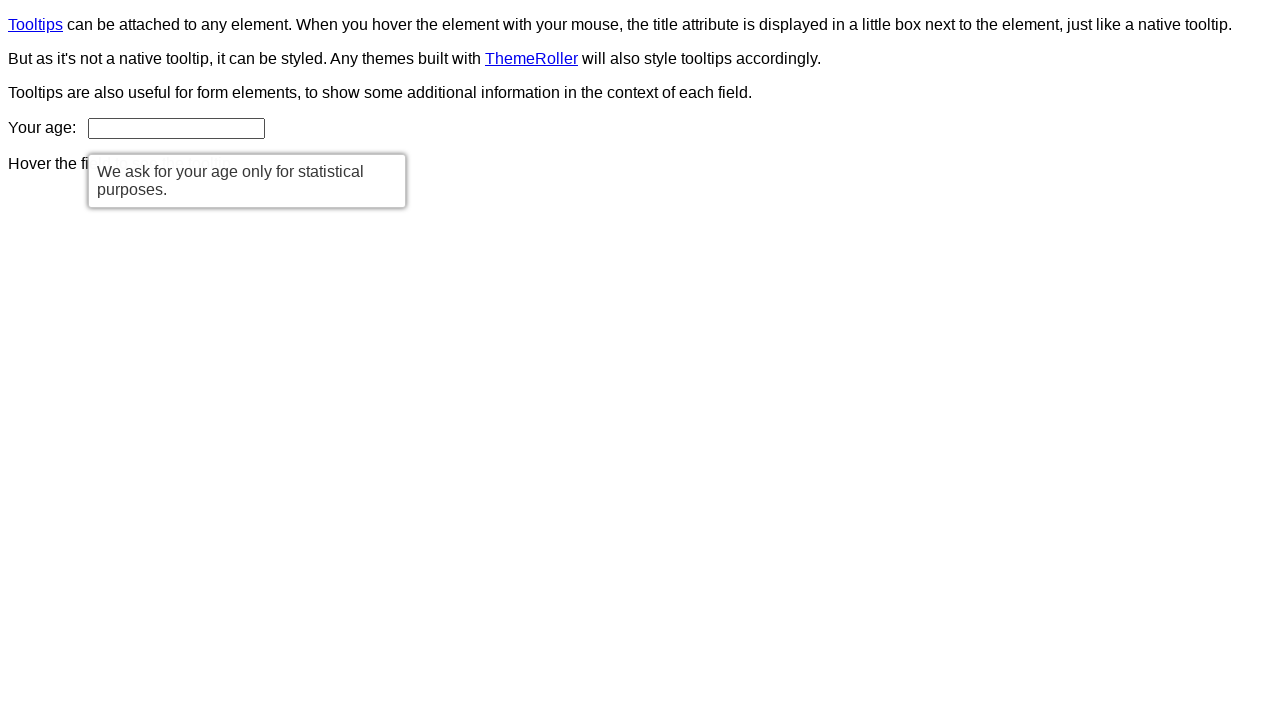

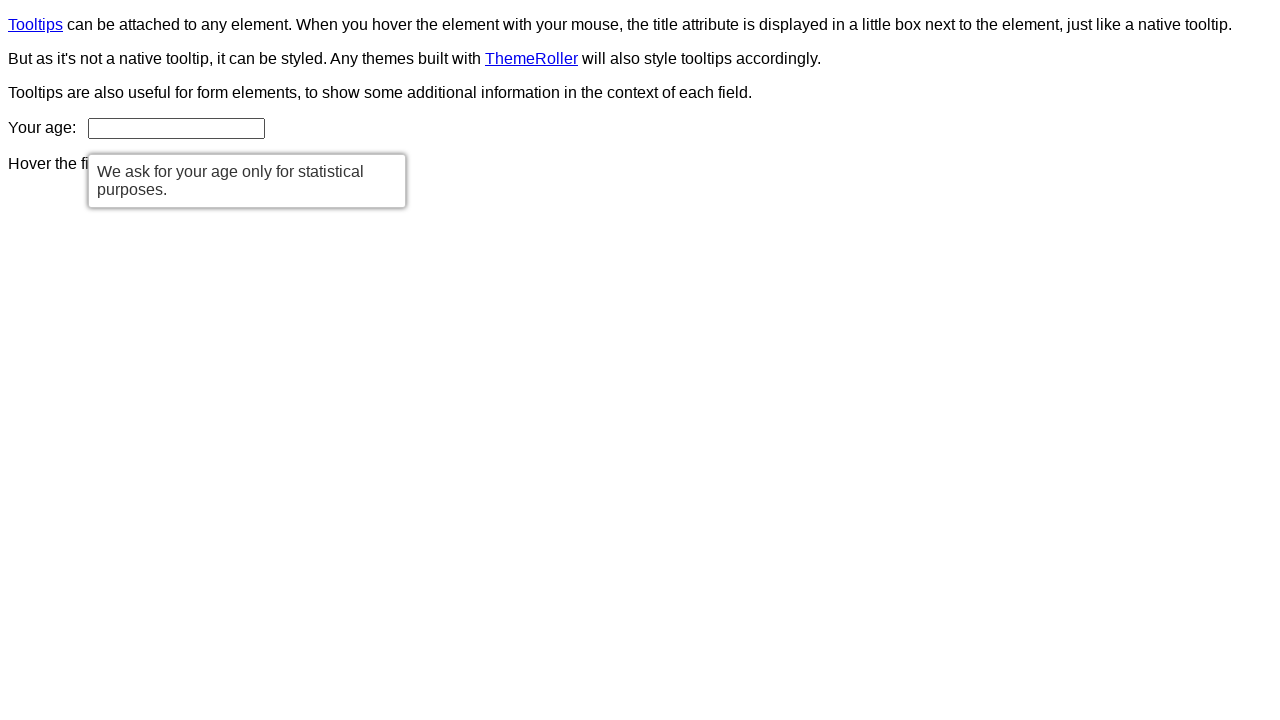